Tests that a todo item is removed when edited to an empty string

Starting URL: https://demo.playwright.dev/todomvc

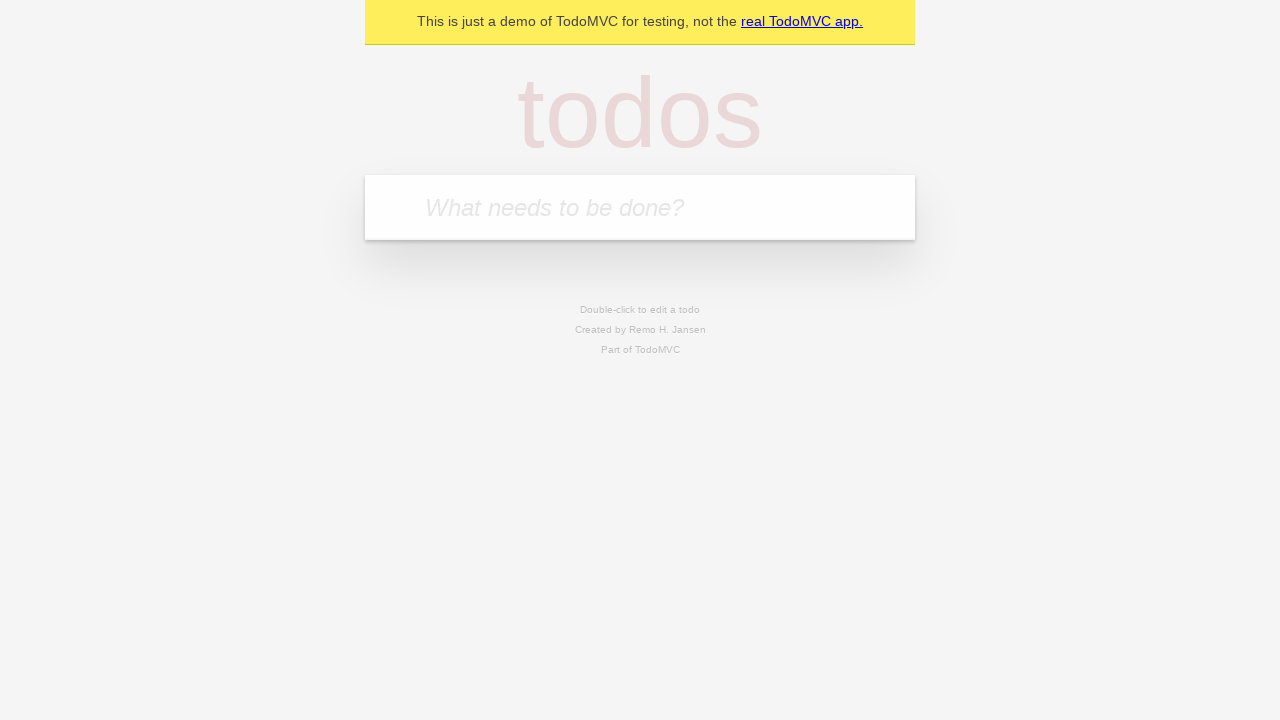

Filled new todo input with 'teach' on internal:attr=[placeholder="What needs to be done?"i]
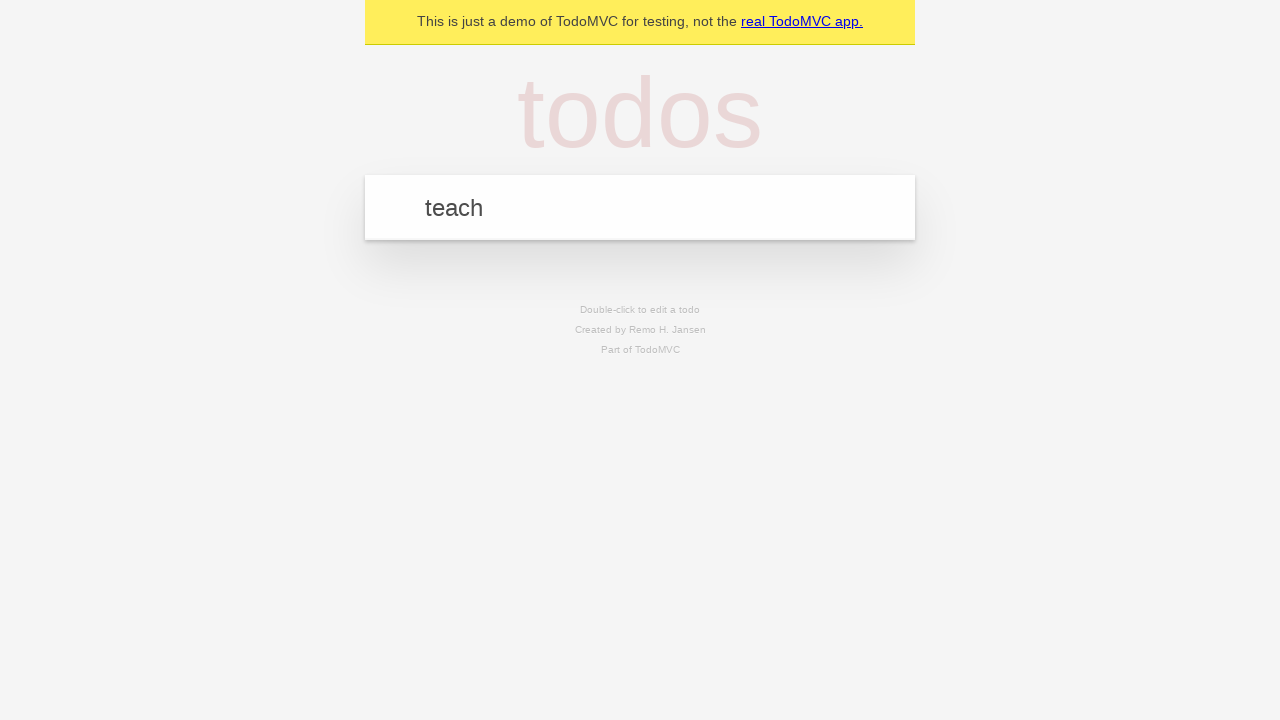

Pressed Enter to add 'teach' todo item on internal:attr=[placeholder="What needs to be done?"i]
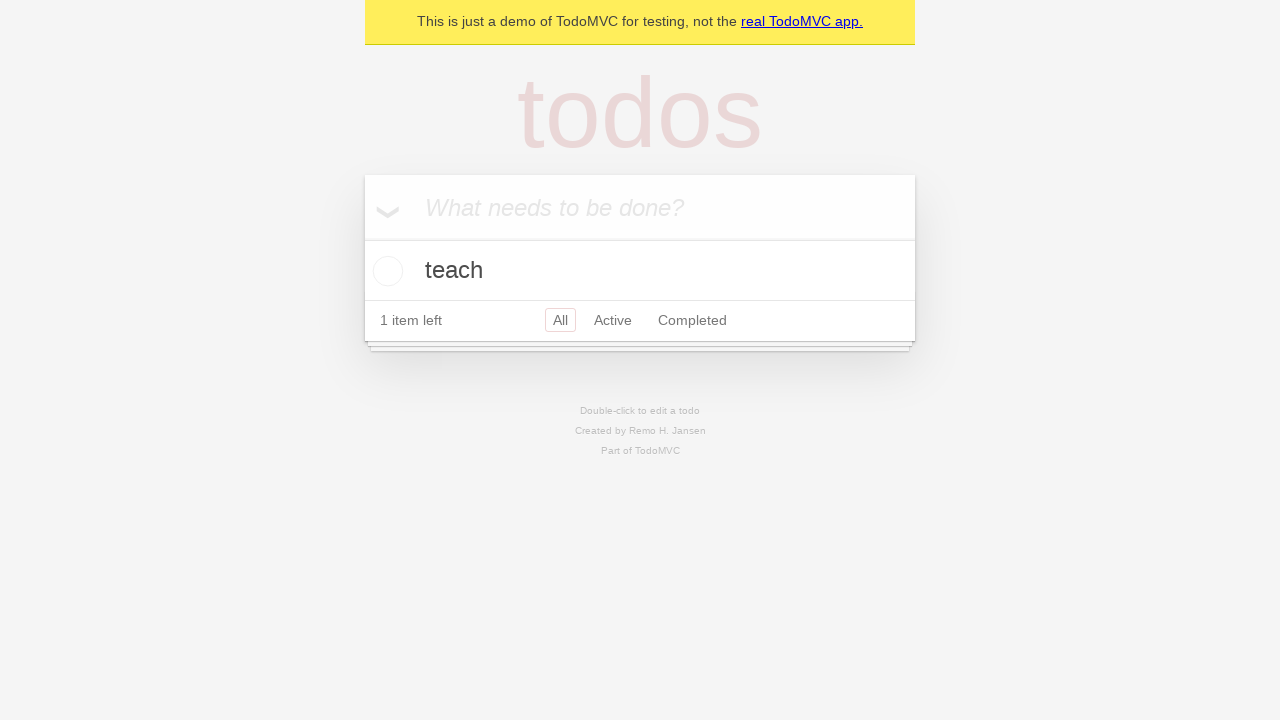

Filled new todo input with 'study' on internal:attr=[placeholder="What needs to be done?"i]
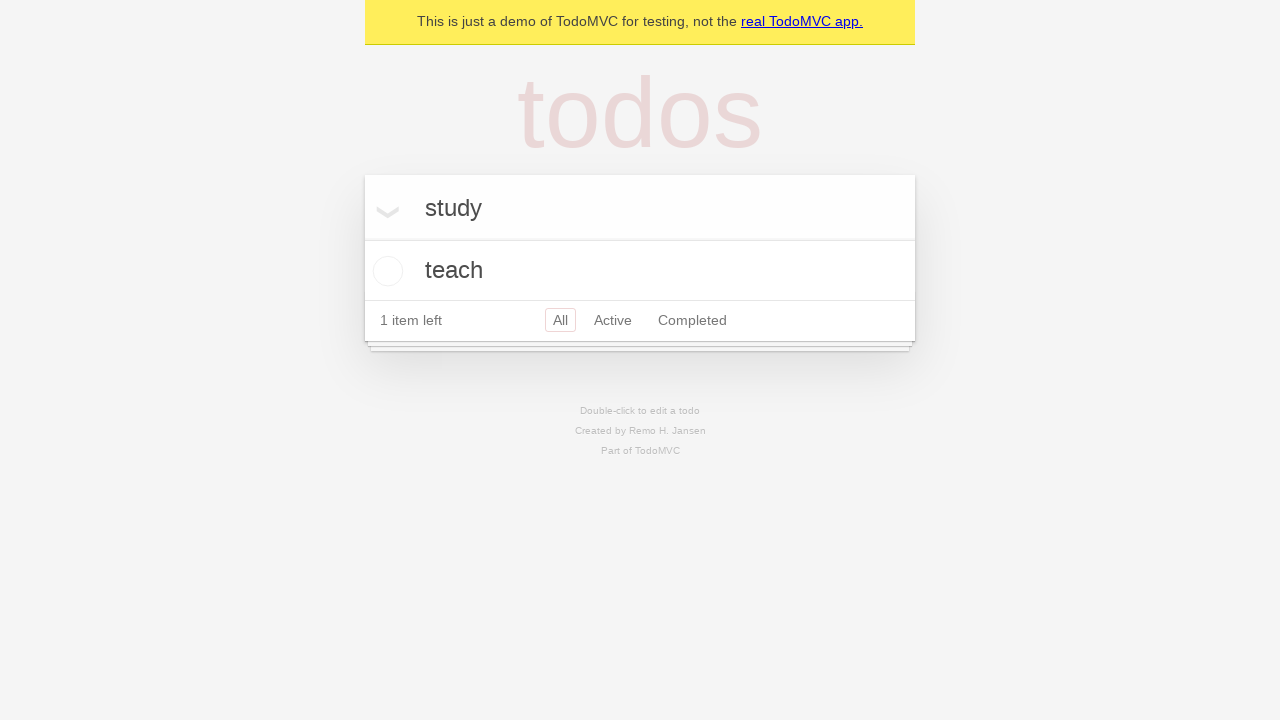

Pressed Enter to add 'study' todo item on internal:attr=[placeholder="What needs to be done?"i]
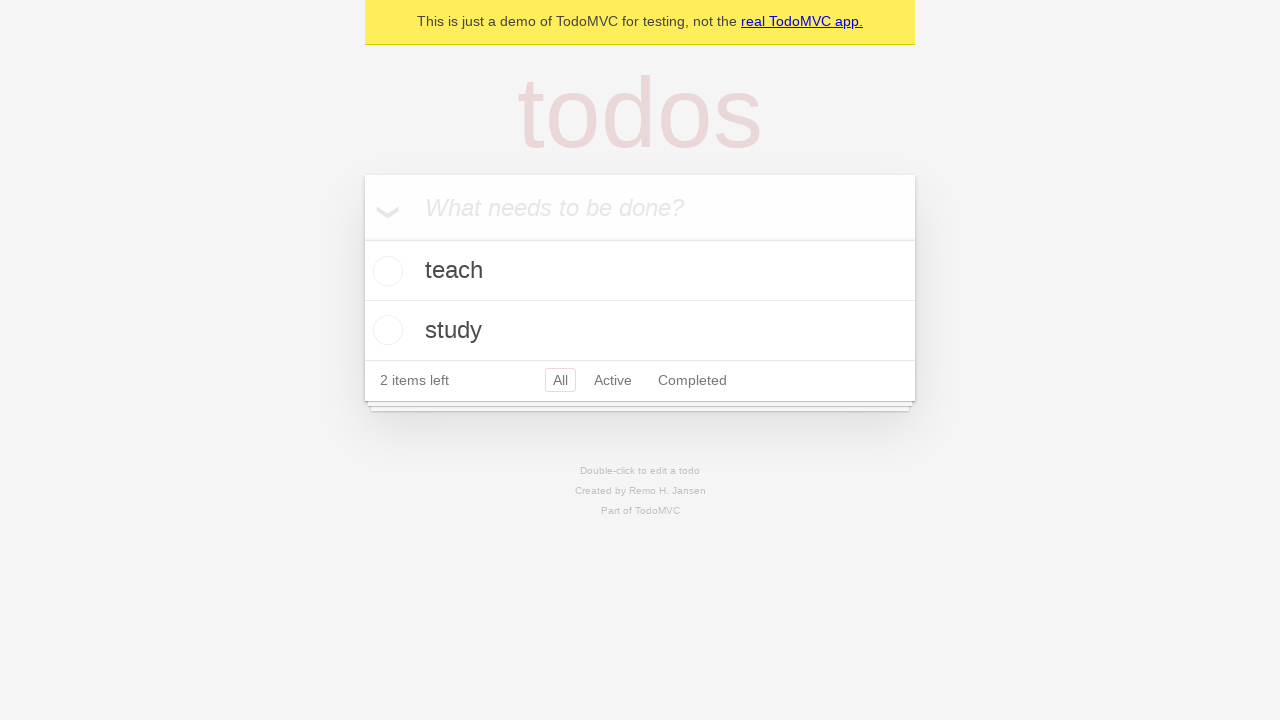

Filled new todo input with 'repeat' on internal:attr=[placeholder="What needs to be done?"i]
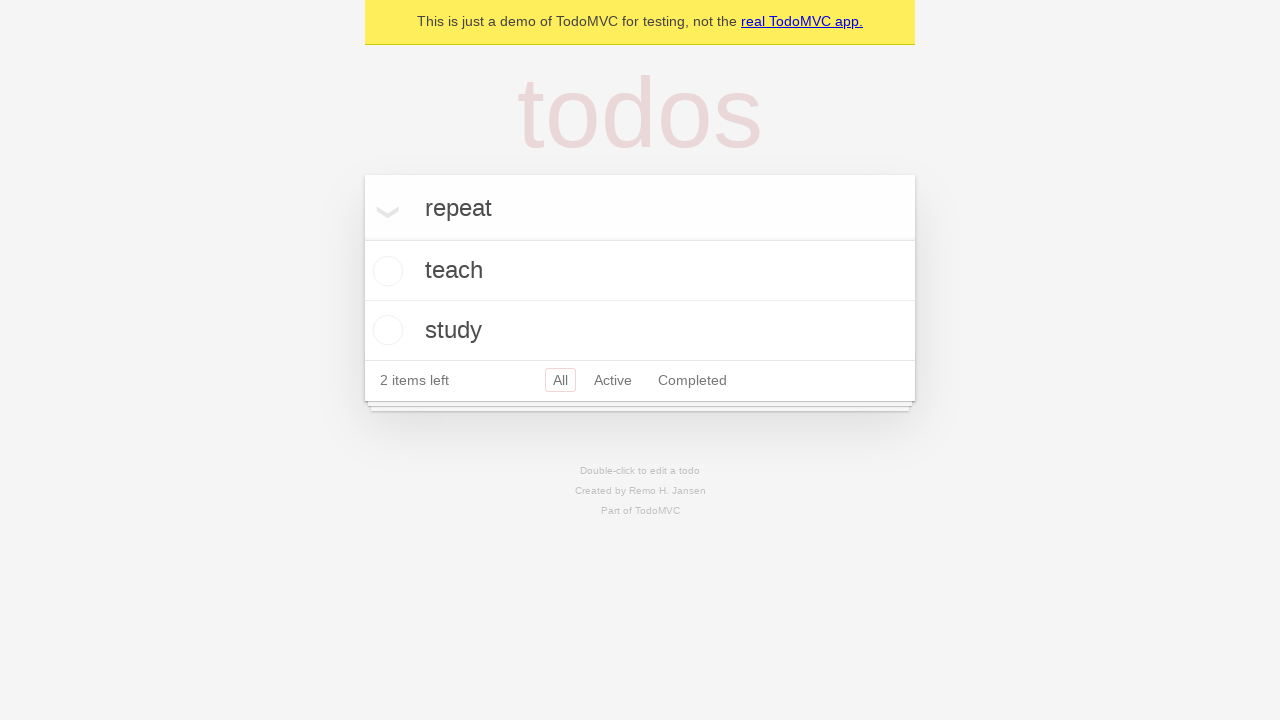

Pressed Enter to add 'repeat' todo item on internal:attr=[placeholder="What needs to be done?"i]
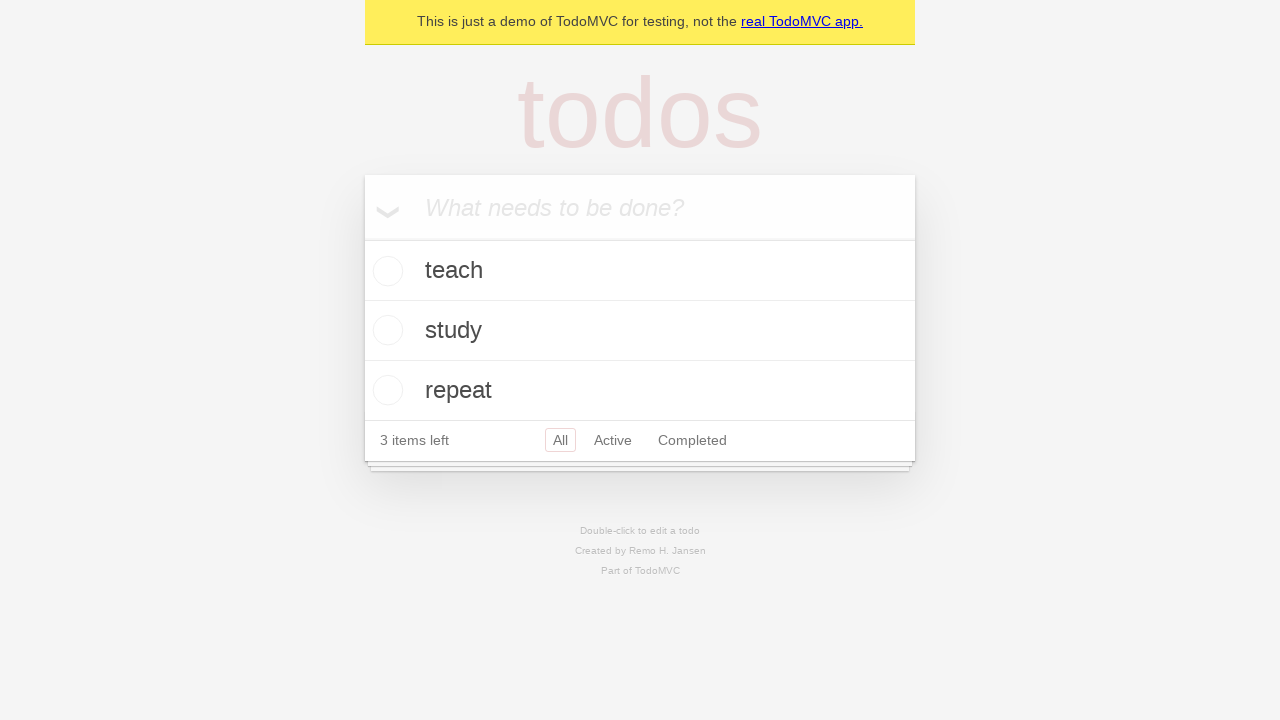

Double-clicked second todo item to enter edit mode at (640, 331) on internal:testid=[data-testid="todo-item"s] >> nth=1
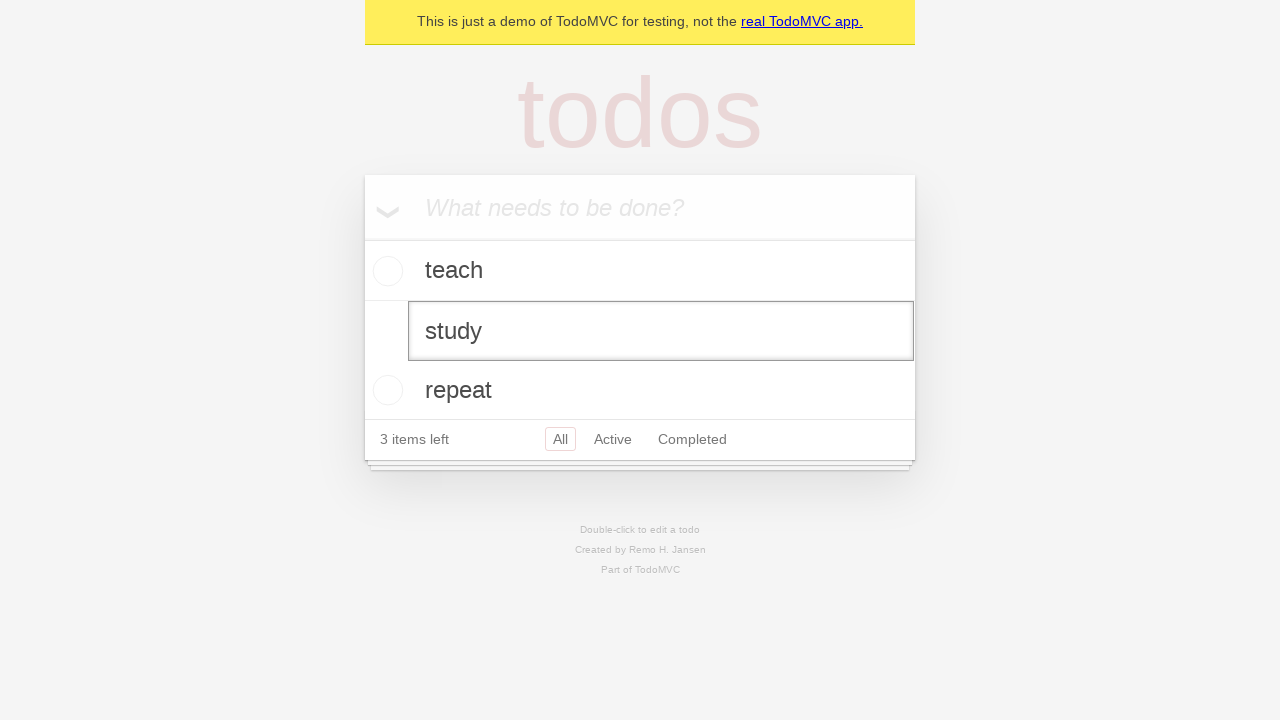

Cleared the edit input field on internal:testid=[data-testid="todo-item"s] >> nth=1 >> internal:role=textbox[nam
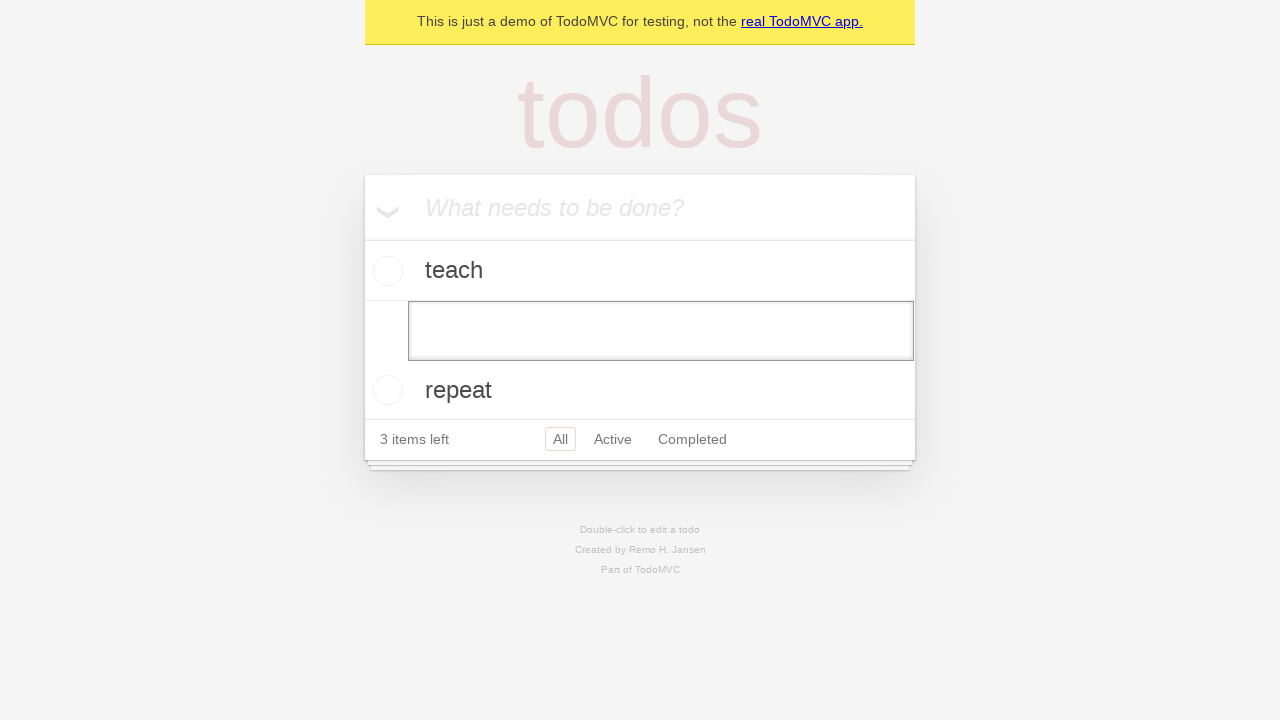

Pressed Enter to submit empty text, removing the todo item on internal:testid=[data-testid="todo-item"s] >> nth=1 >> internal:role=textbox[nam
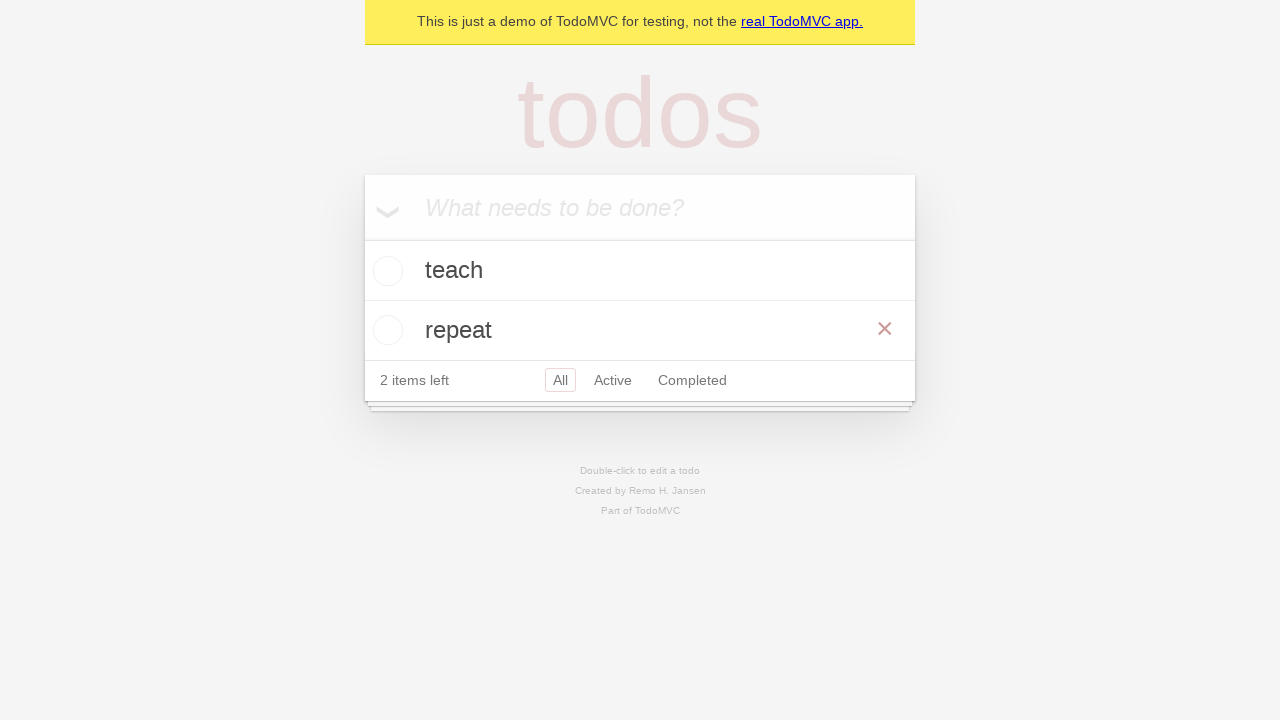

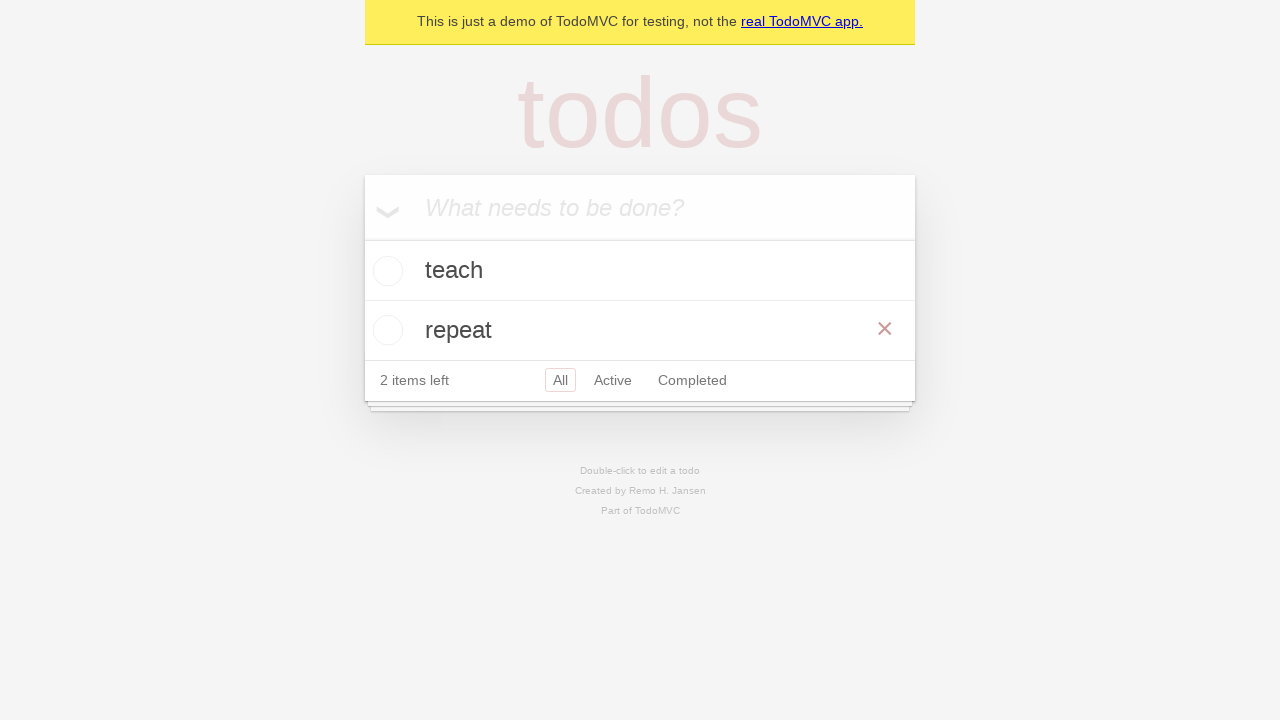